Tests tooltip functionality by hovering over an input field and verifying the tooltip text appears

Starting URL: https://automationfc.github.io/jquery-tooltip/

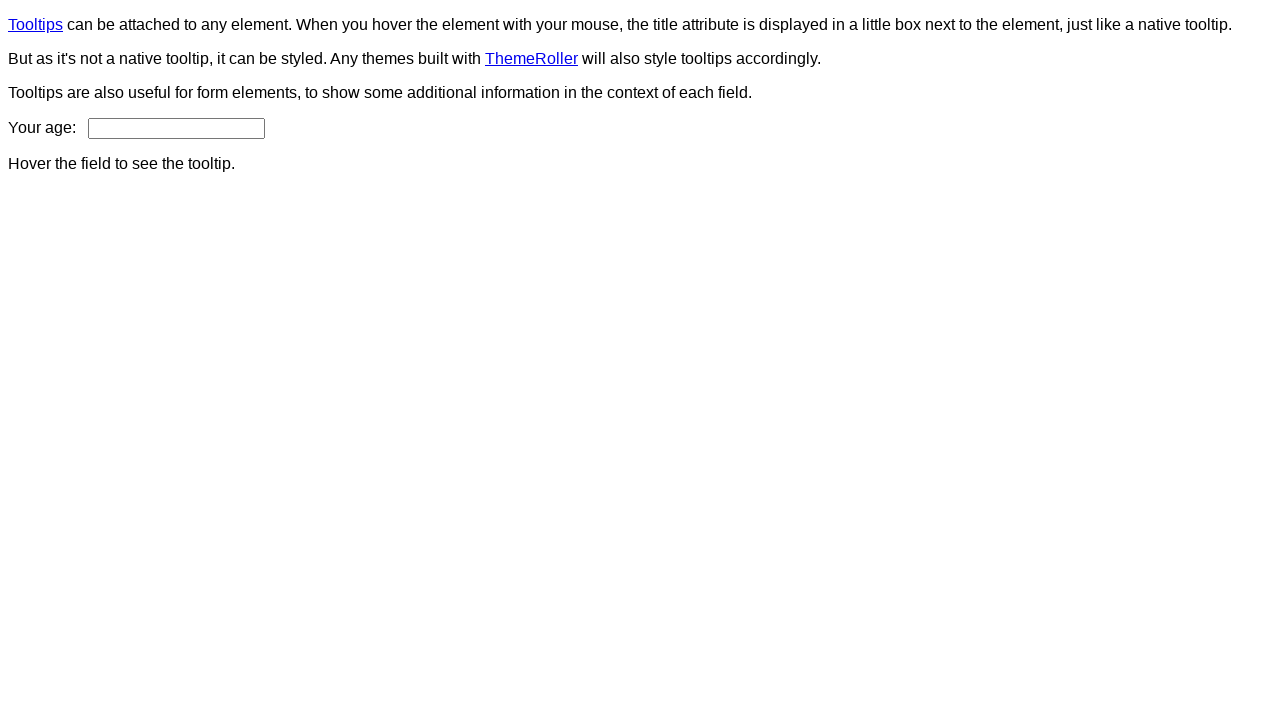

Hovered over age input field to trigger tooltip at (176, 128) on input#age
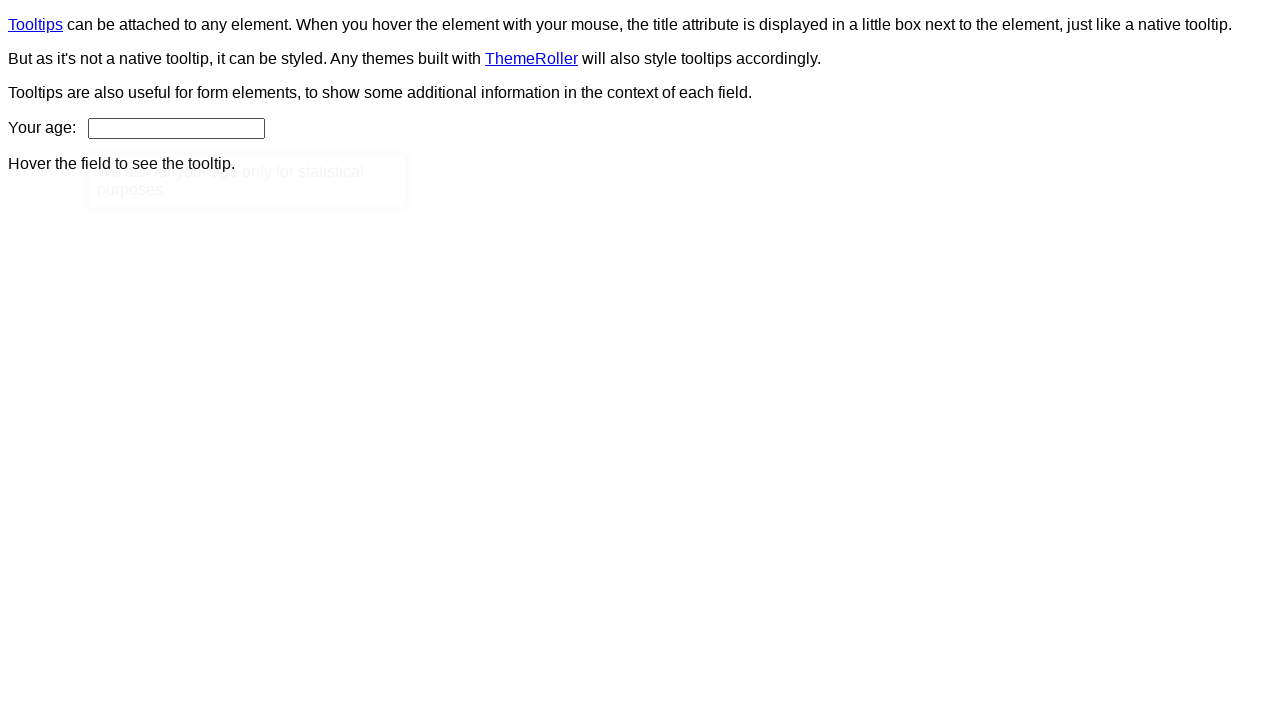

Tooltip content appeared on page
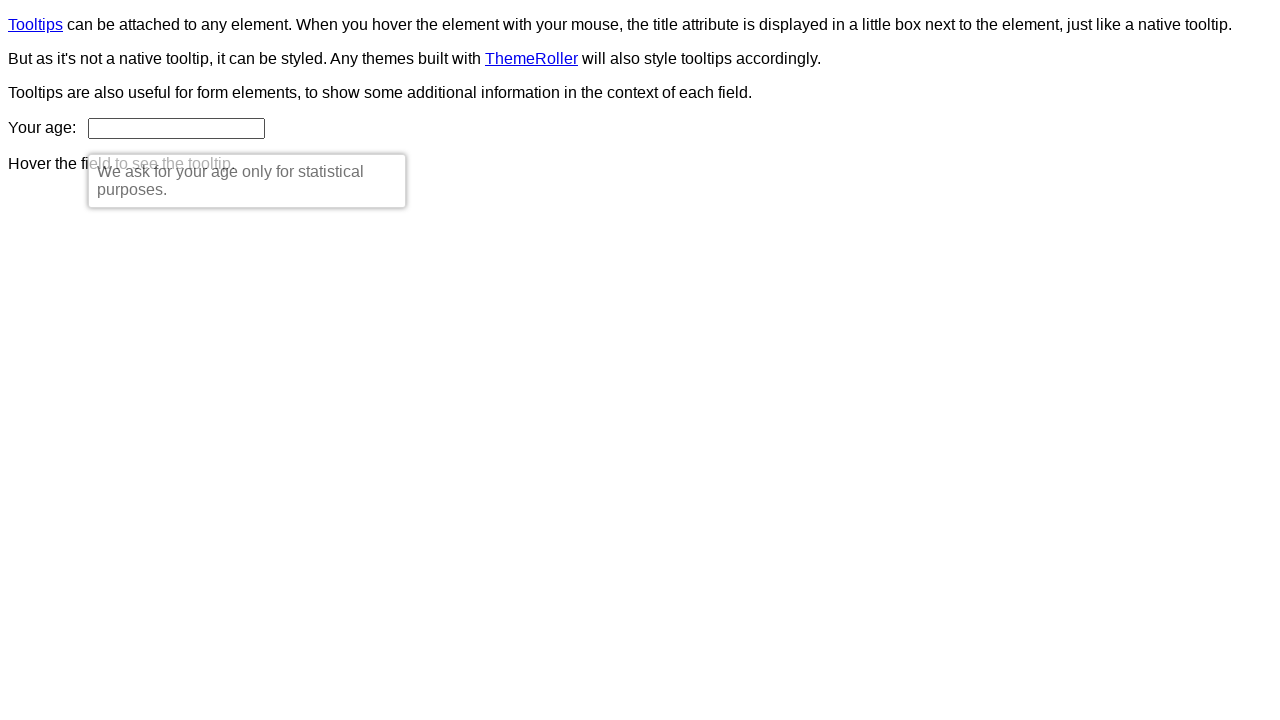

Retrieved tooltip text content
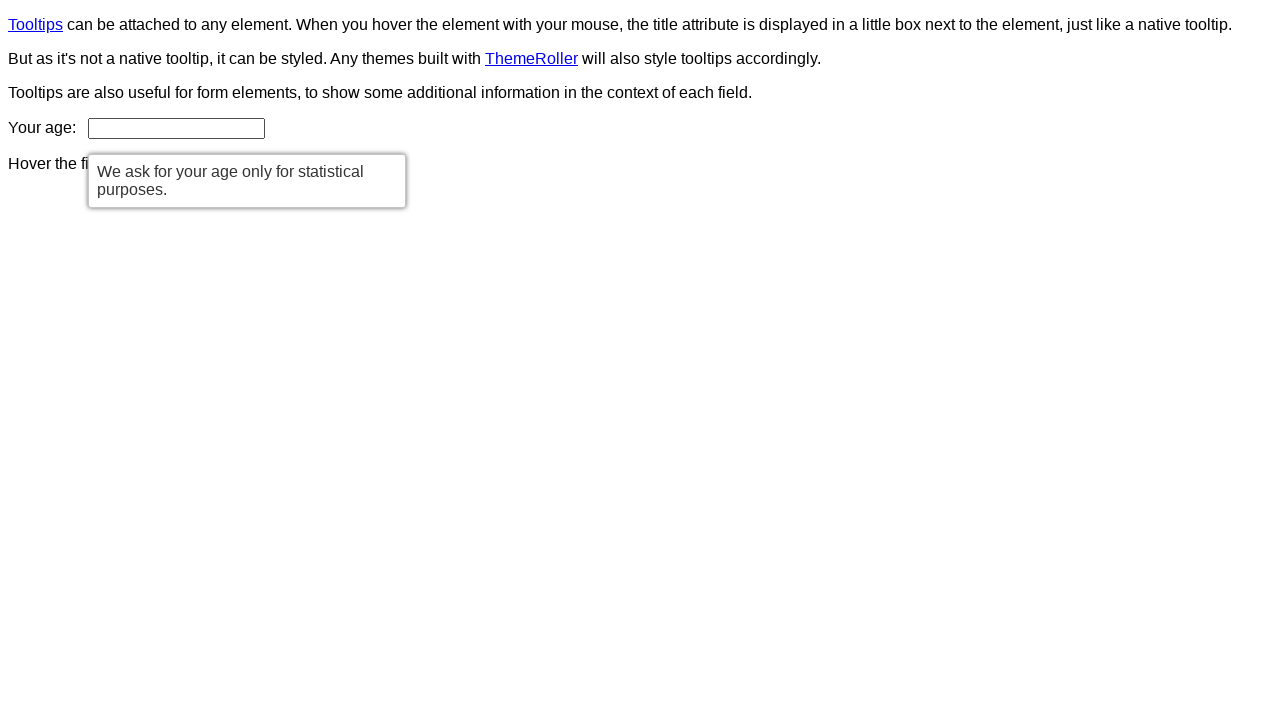

Verified tooltip text matches expected message: 'We ask for your age only for statistical purposes.'
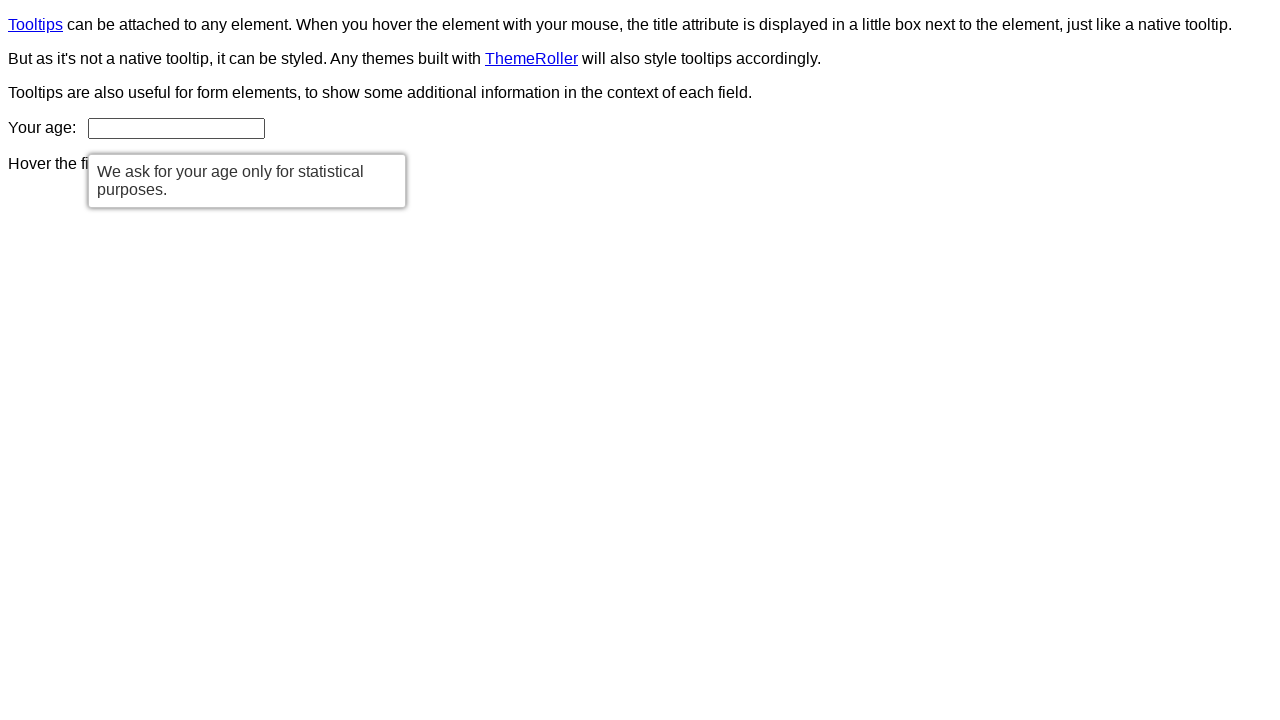

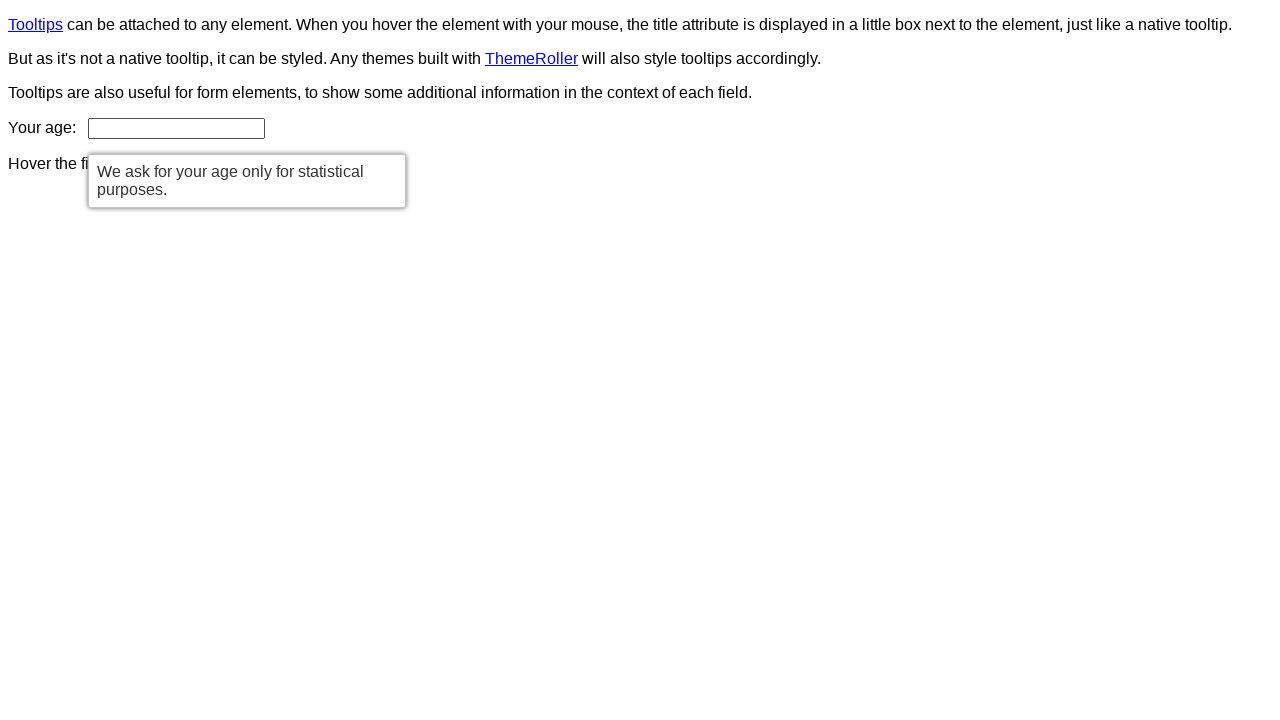